Tests file upload functionality by uploading a file and submitting the form on the-internet.herokuapp.com upload page

Starting URL: https://the-internet.herokuapp.com/upload

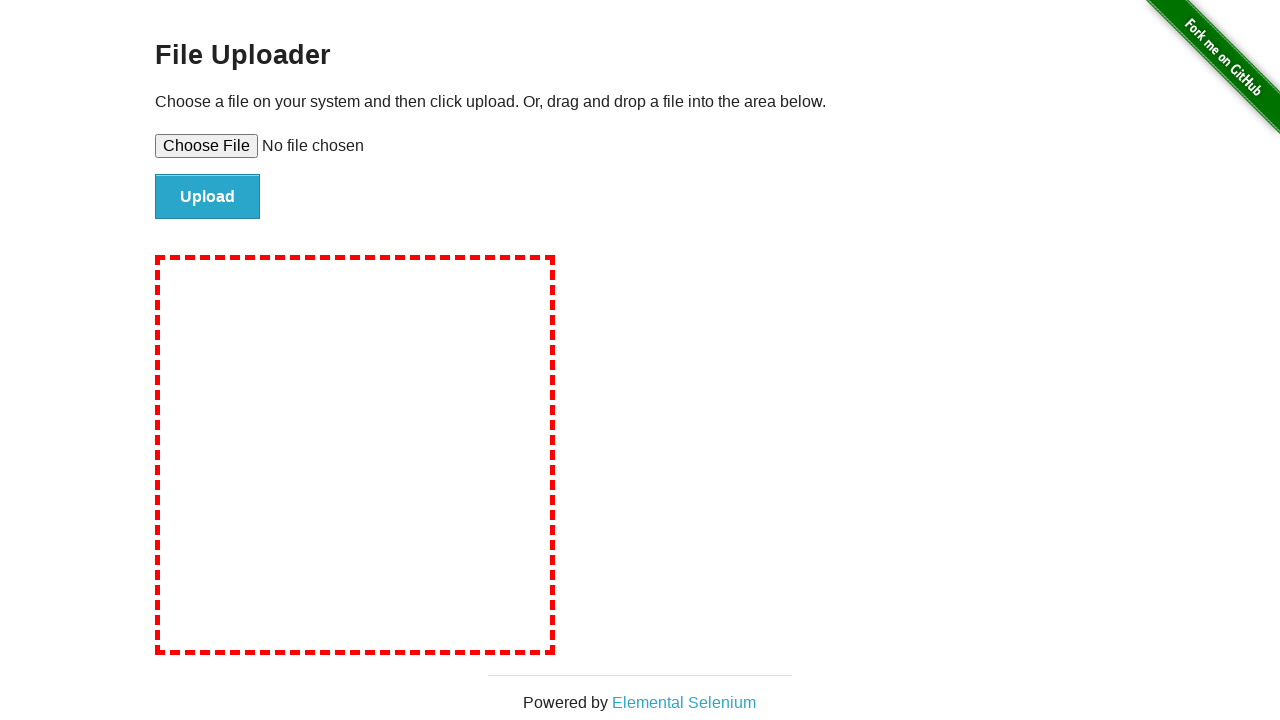

Set file input with temporary test file
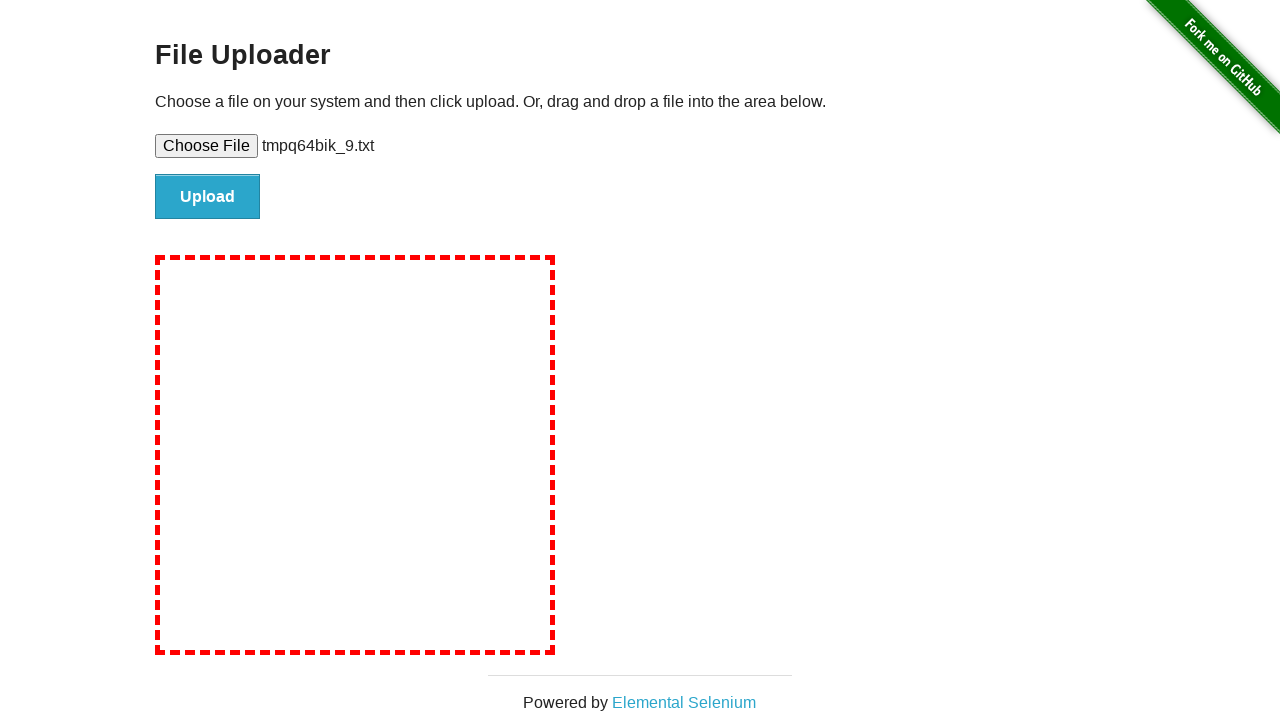

Clicked file submit button at (208, 197) on #file-submit
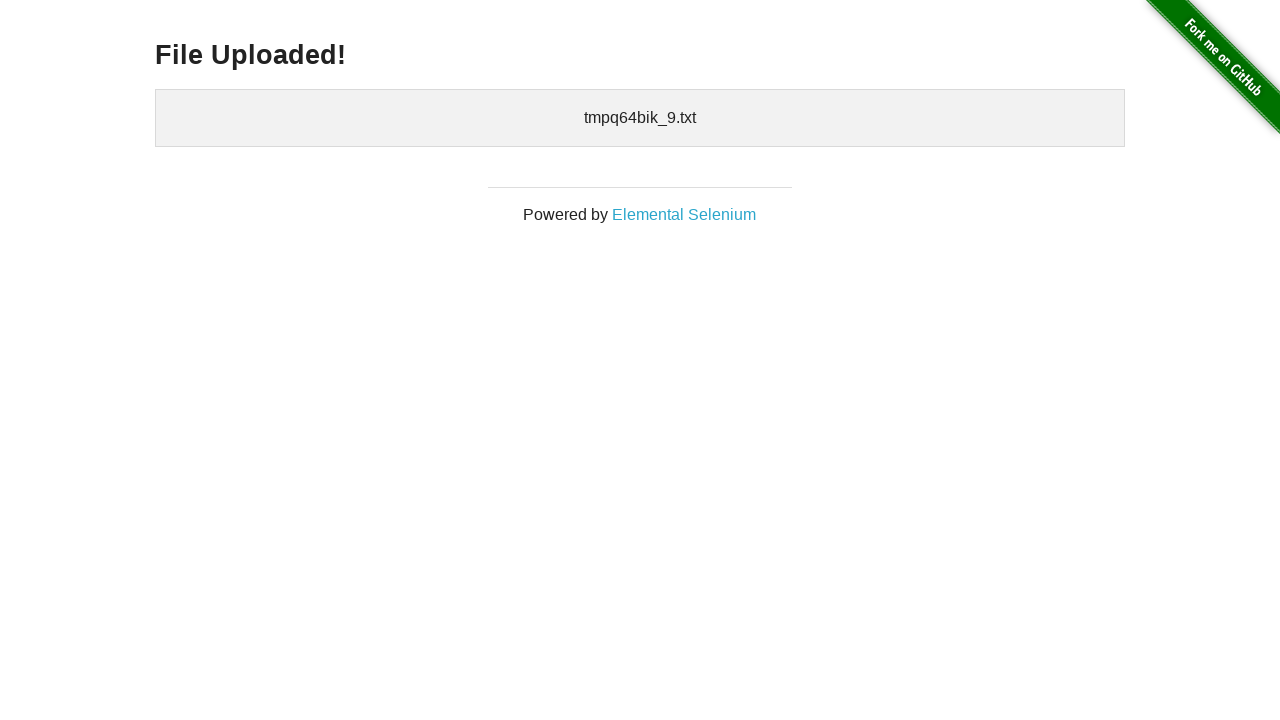

File upload completed and confirmation displayed
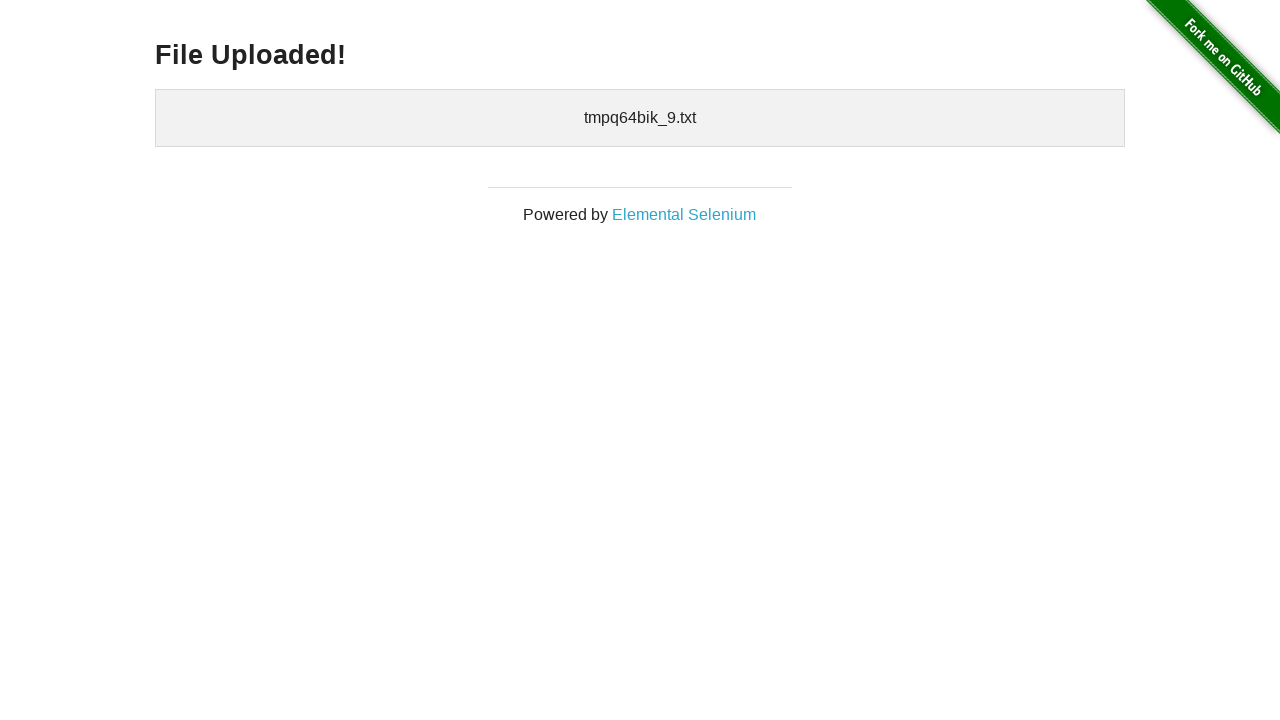

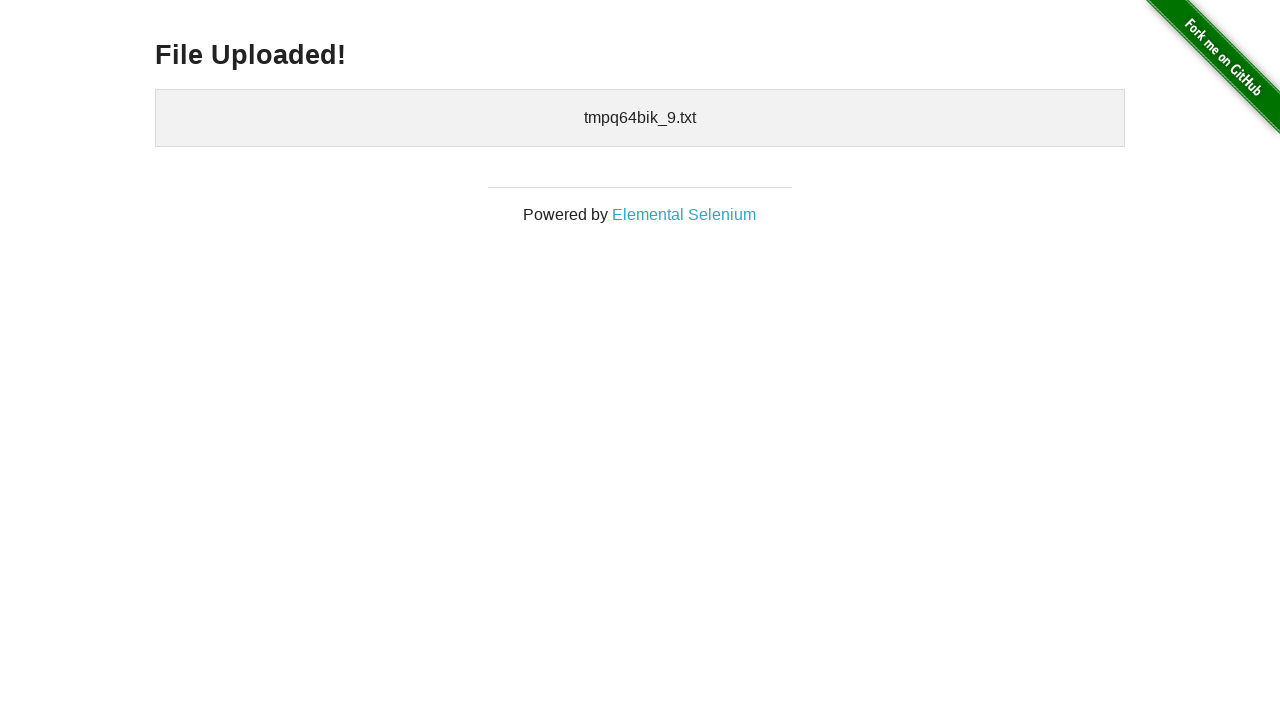